Tests clicking the start button on a web application and waits for the start screen to close

Starting URL: https://nmarhari.github.io/SWE-Alpha/

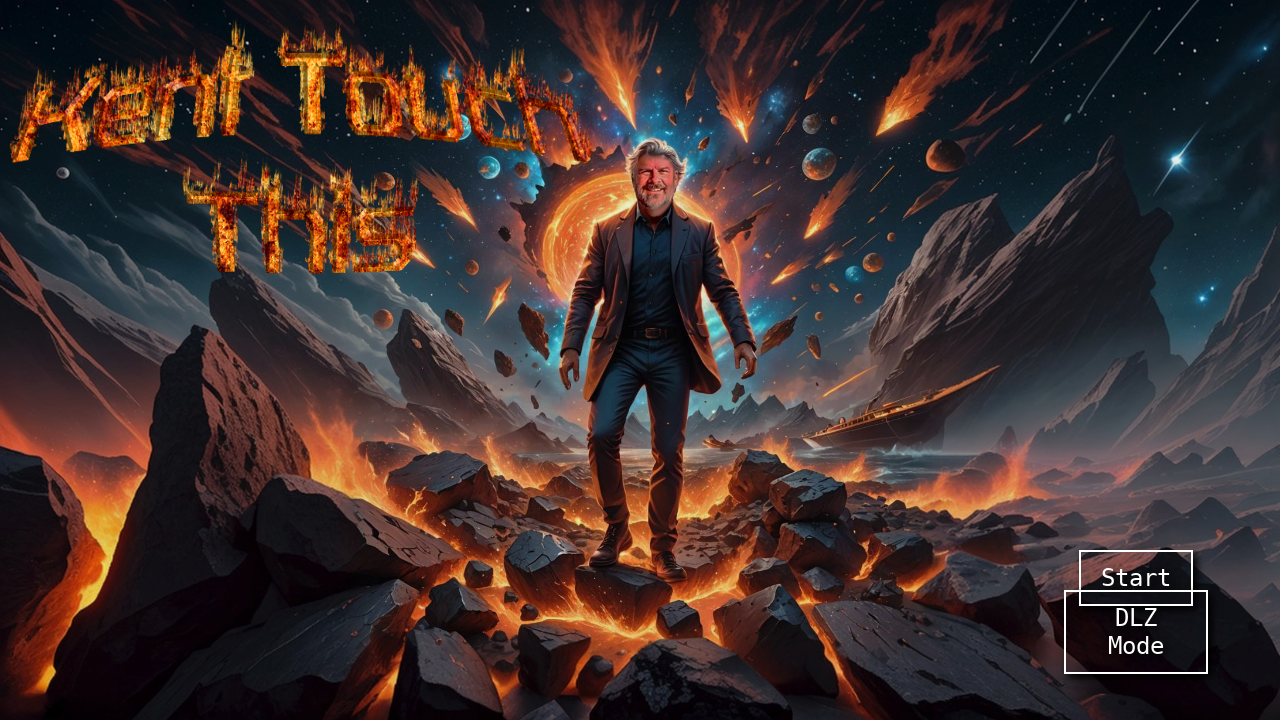

Clicked the start button at (1136, 578) on #startButton
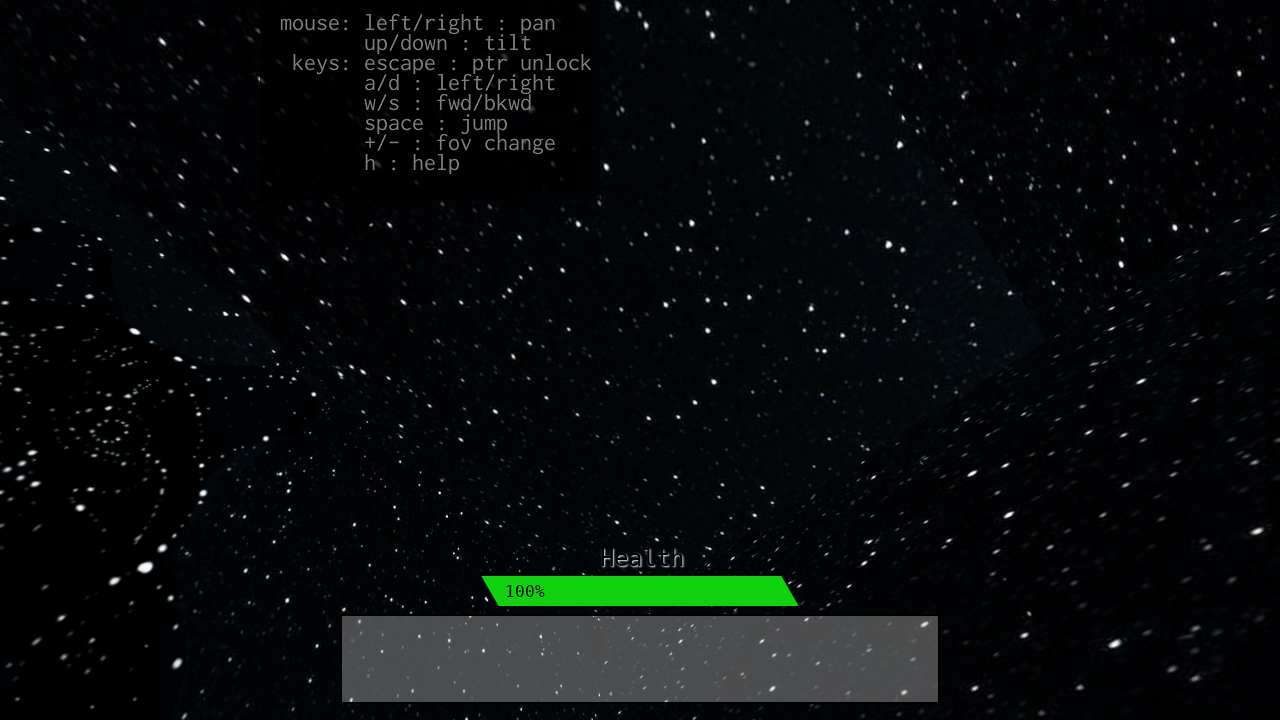

Waited for start screen to close
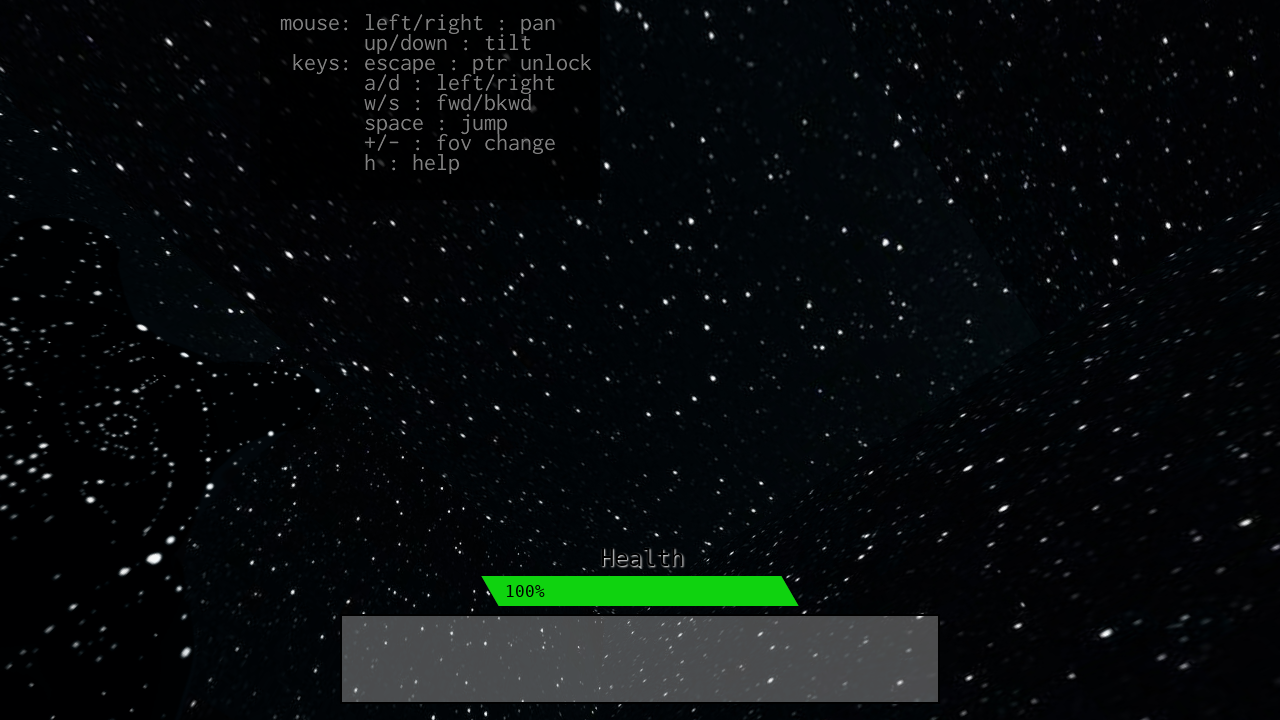

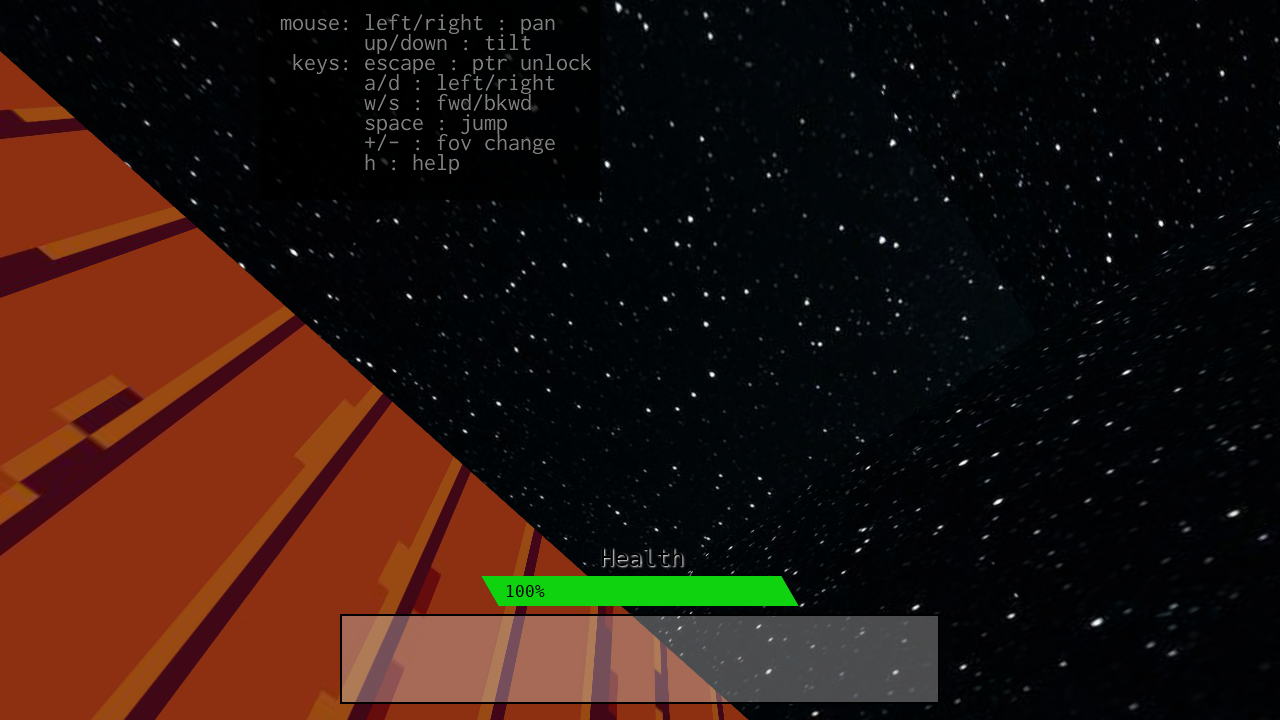